Tests table search functionality by entering "New York" in the search box and verifying that the correct number of filtered rows (5) are displayed along with the correct status text.

Starting URL: https://www.lambdatest.com/selenium-playground/table-sort-search-demo

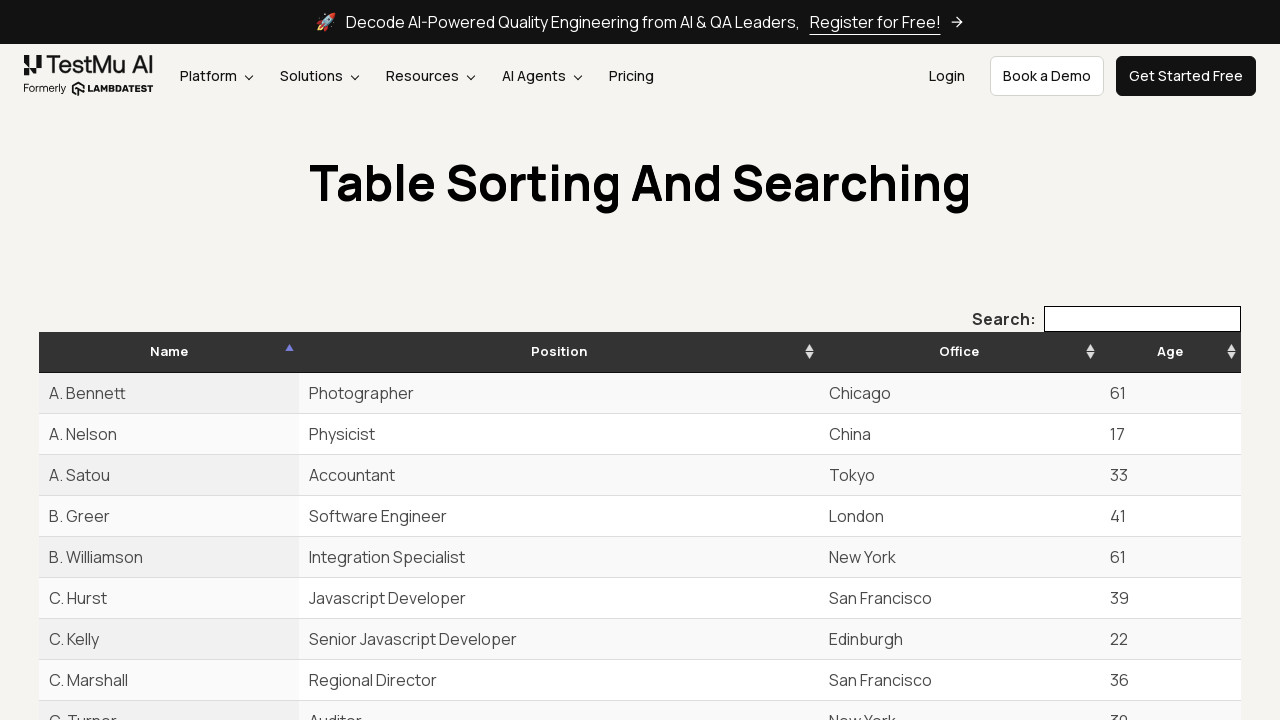

Entered 'New York' in the search box on input[type='search']
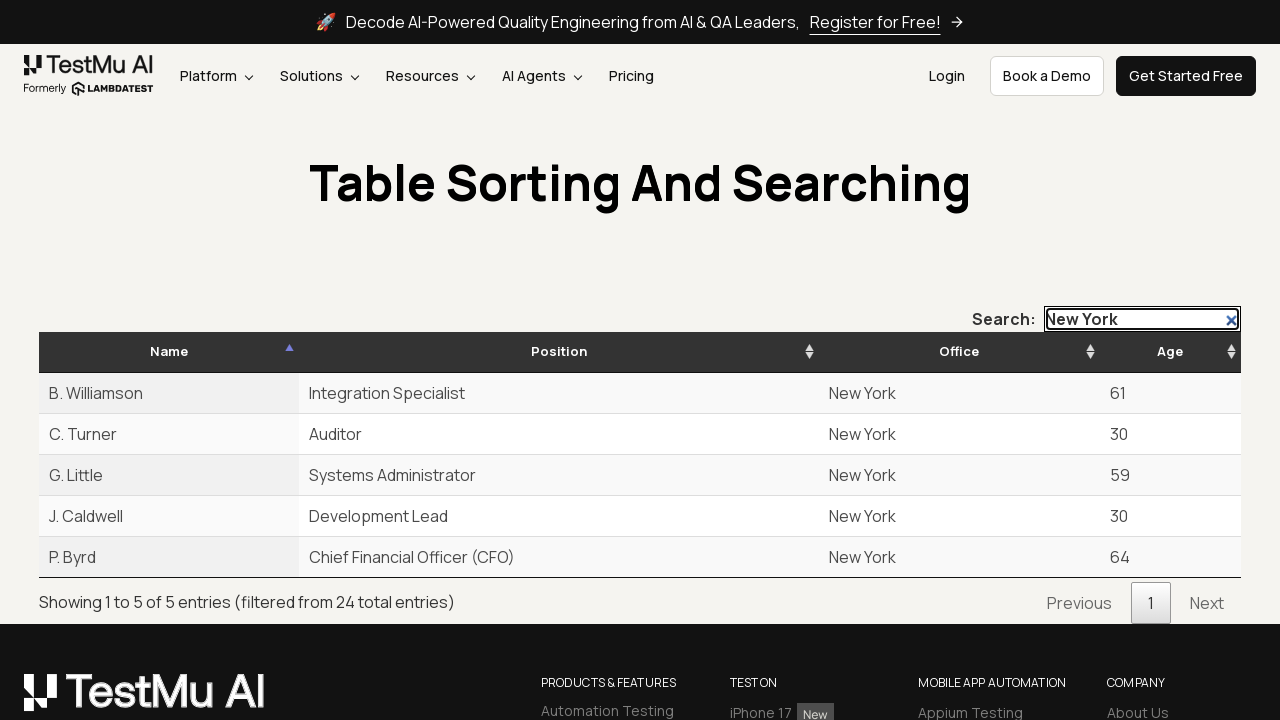

Table rows appeared after search
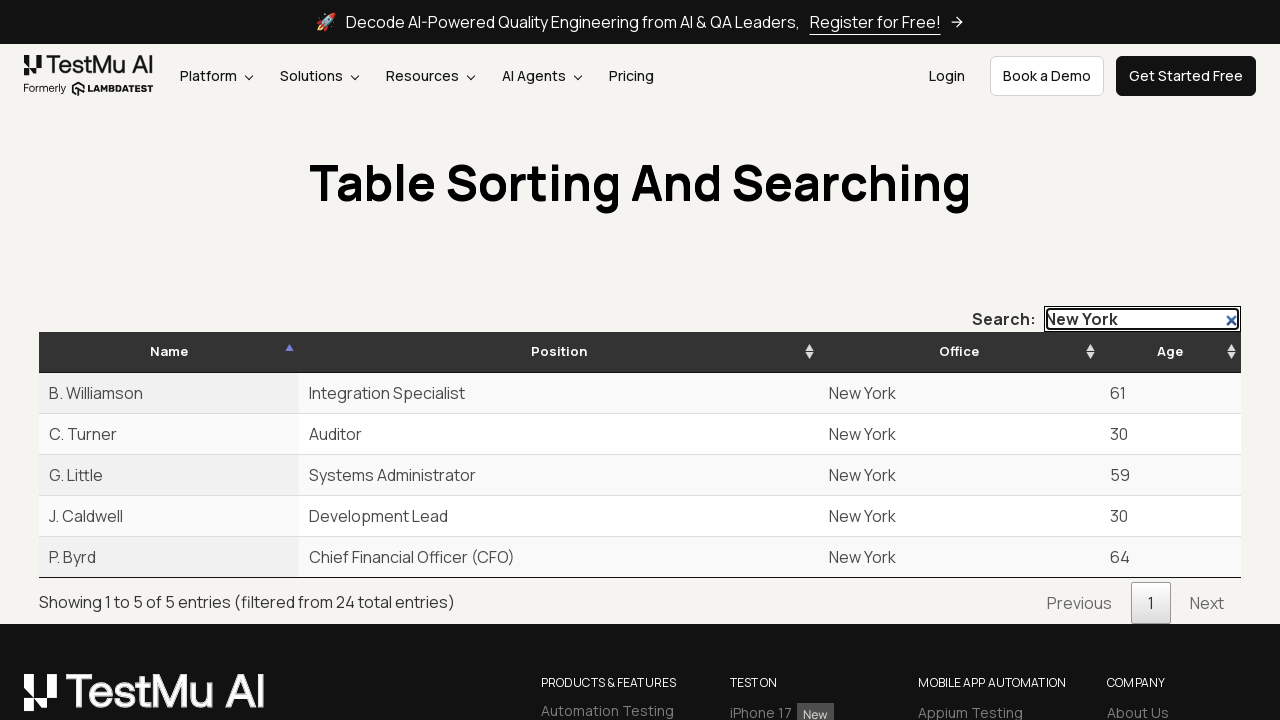

Status text element is visible
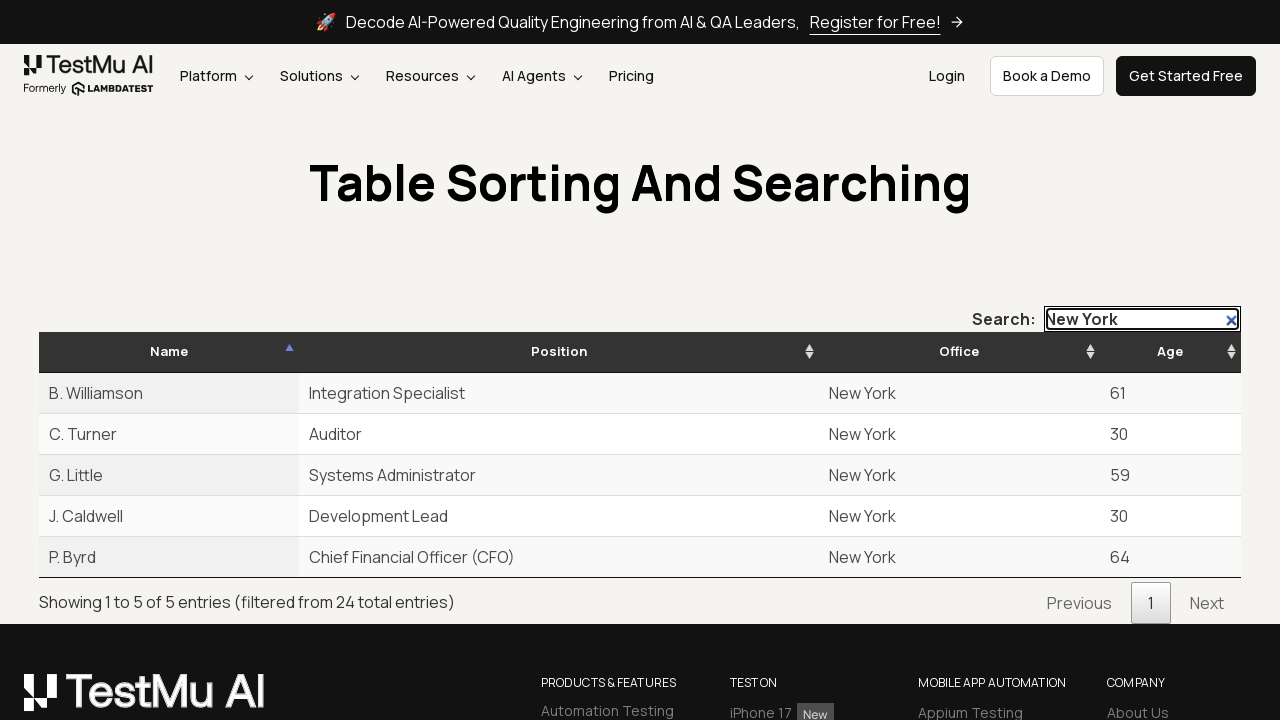

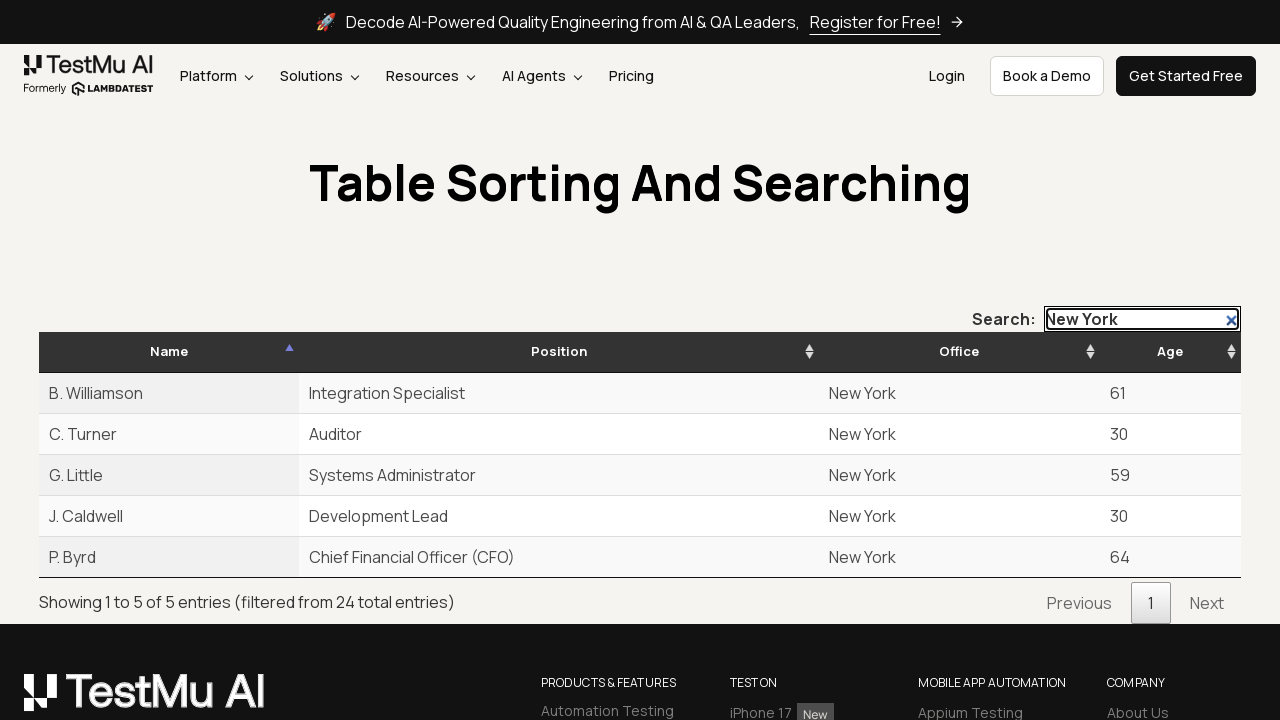